Tests that clicking Clear completed removes all completed items from the list

Starting URL: https://demo.playwright.dev/todomvc

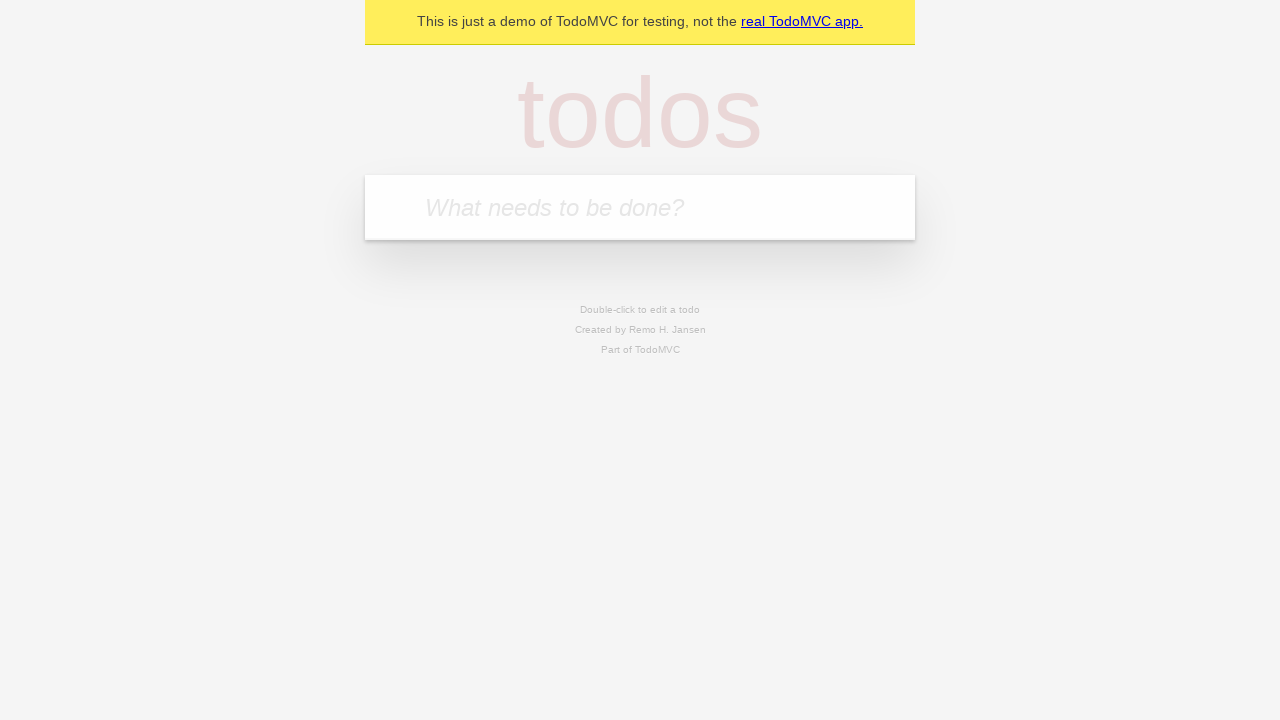

Filled todo input with 'buy some cheese' on internal:attr=[placeholder="What needs to be done?"i]
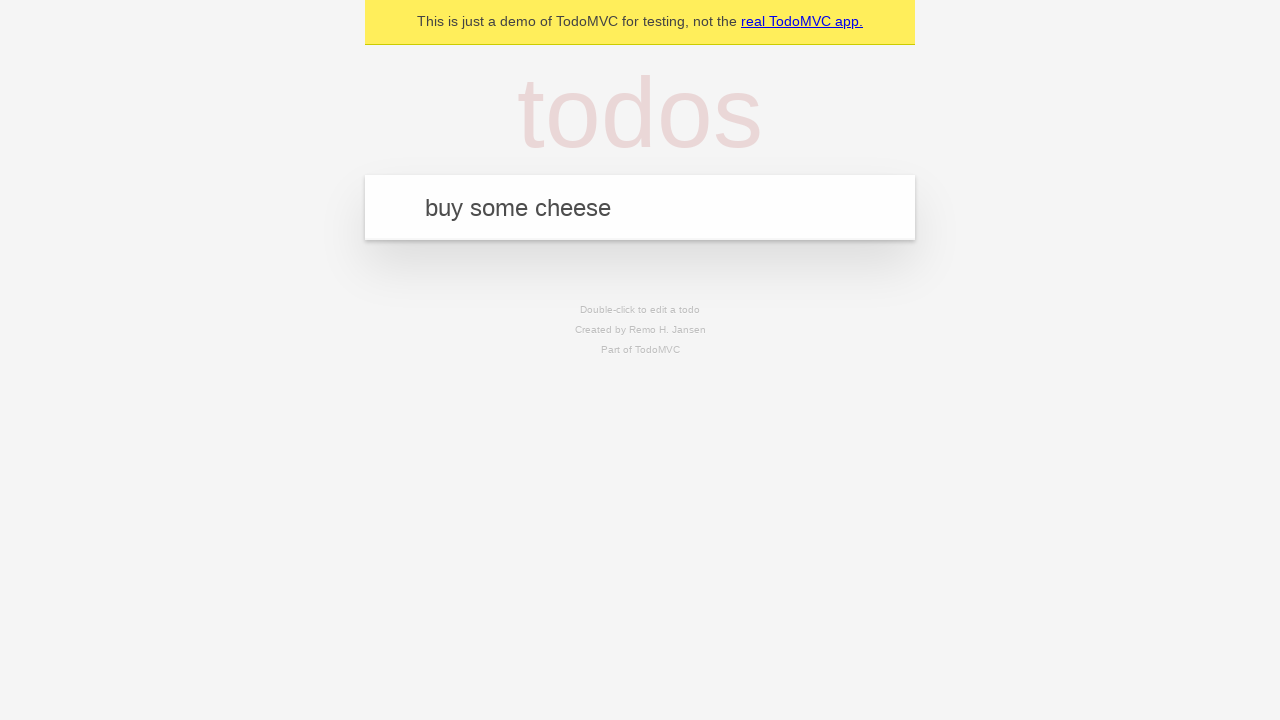

Pressed Enter to add 'buy some cheese' to todo list on internal:attr=[placeholder="What needs to be done?"i]
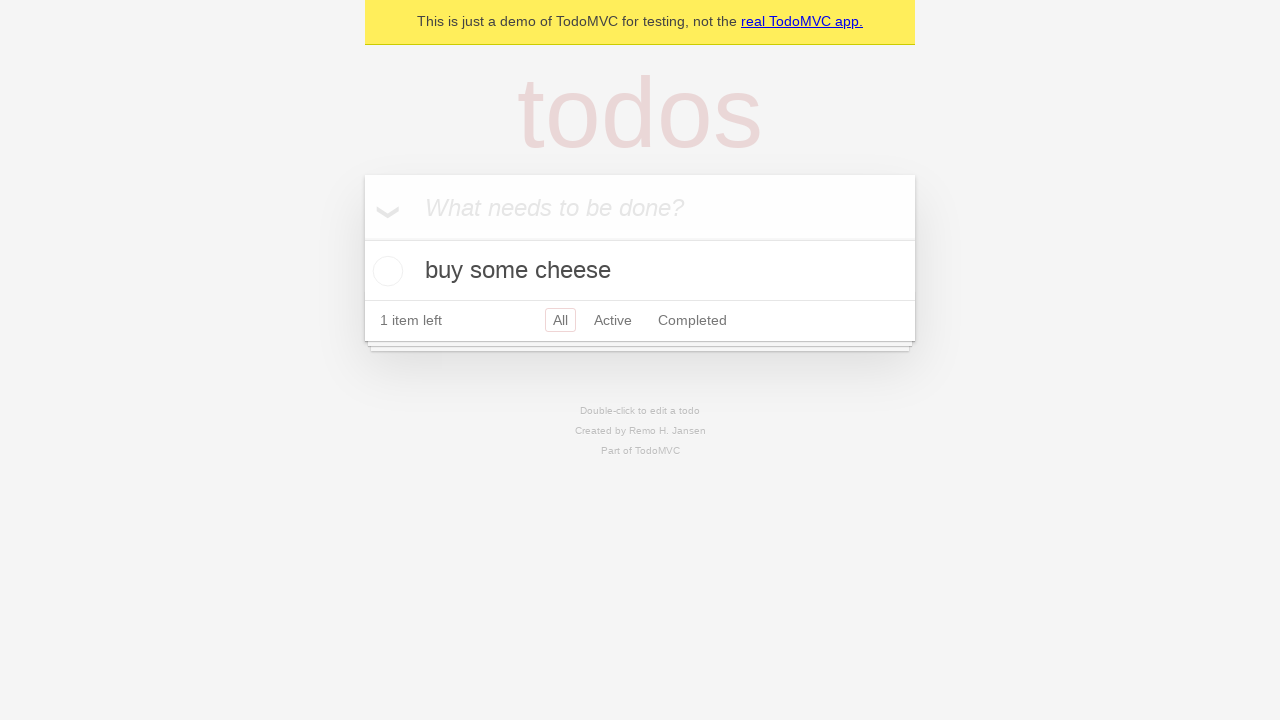

Filled todo input with 'feed the cat' on internal:attr=[placeholder="What needs to be done?"i]
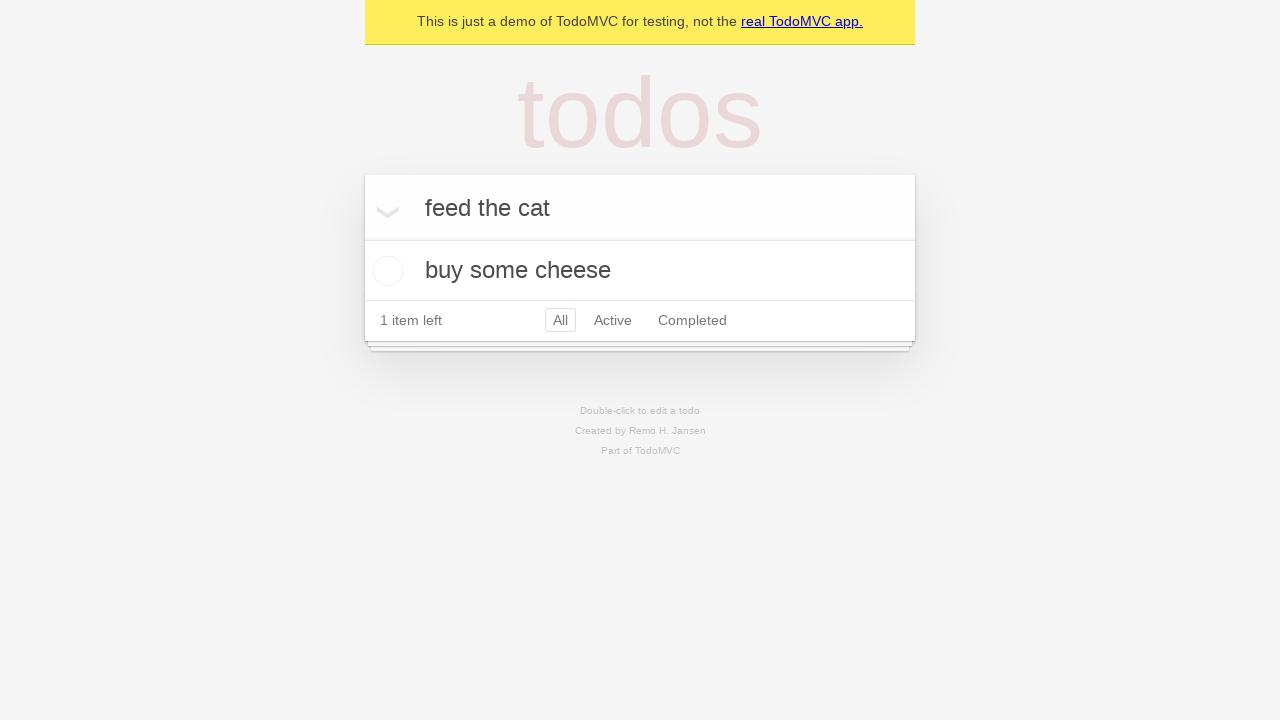

Pressed Enter to add 'feed the cat' to todo list on internal:attr=[placeholder="What needs to be done?"i]
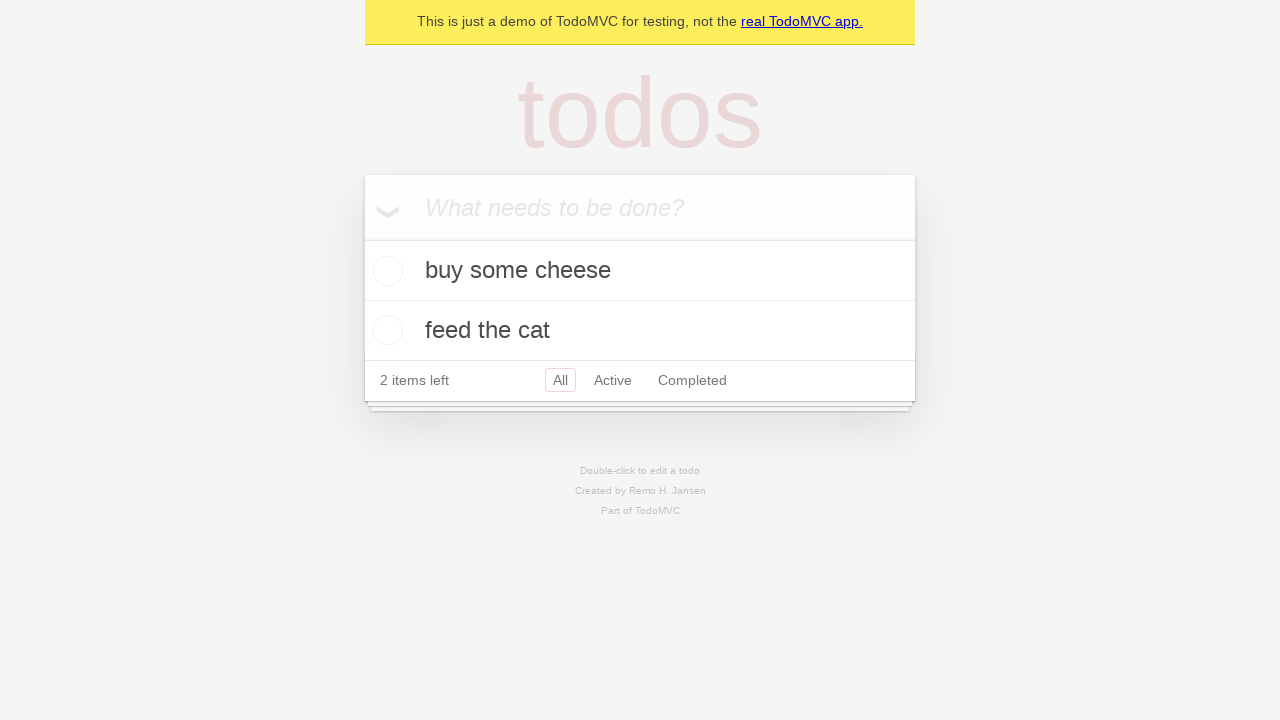

Filled todo input with 'book a doctors appointment' on internal:attr=[placeholder="What needs to be done?"i]
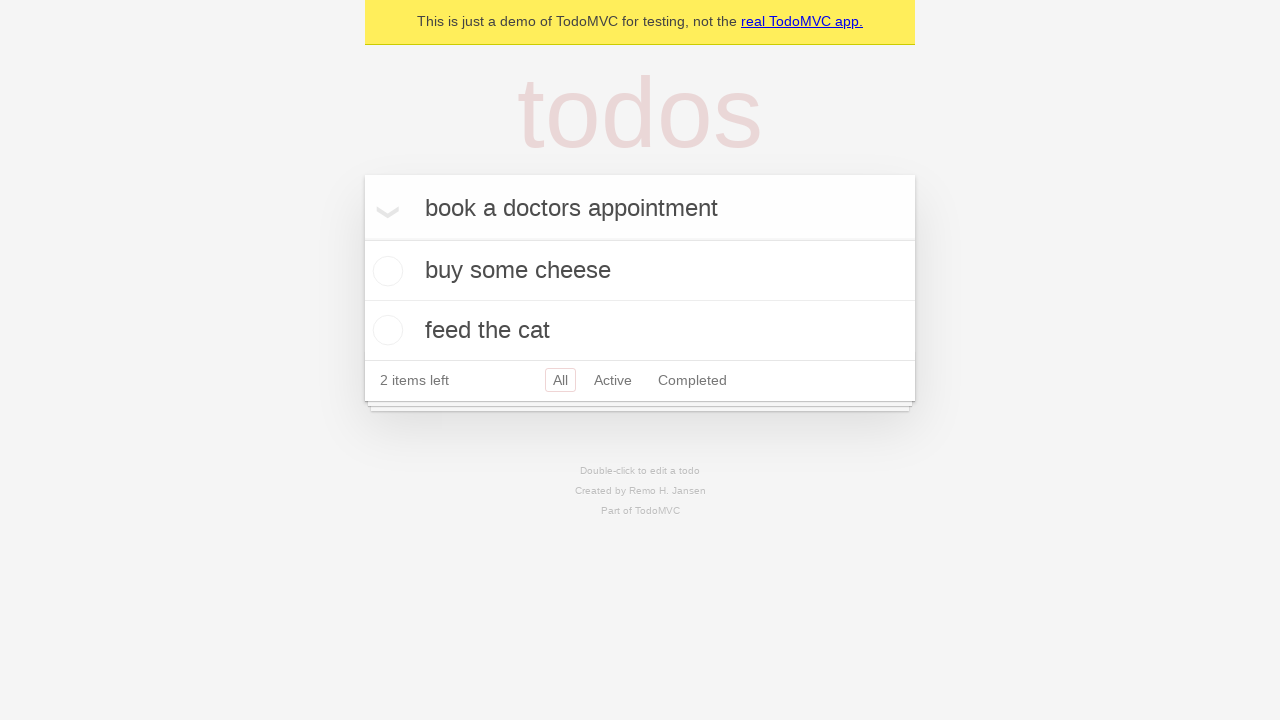

Pressed Enter to add 'book a doctors appointment' to todo list on internal:attr=[placeholder="What needs to be done?"i]
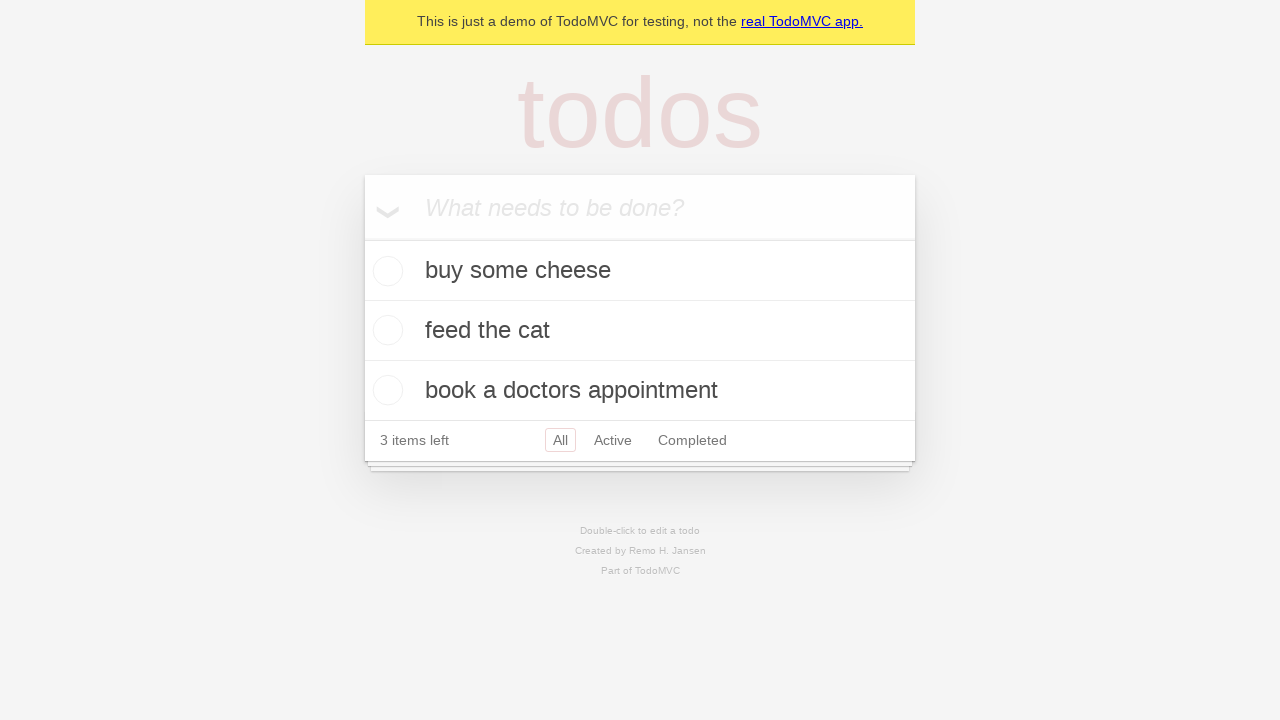

Checked the second todo item (feed the cat) at (385, 330) on internal:testid=[data-testid="todo-item"s] >> nth=1 >> internal:role=checkbox
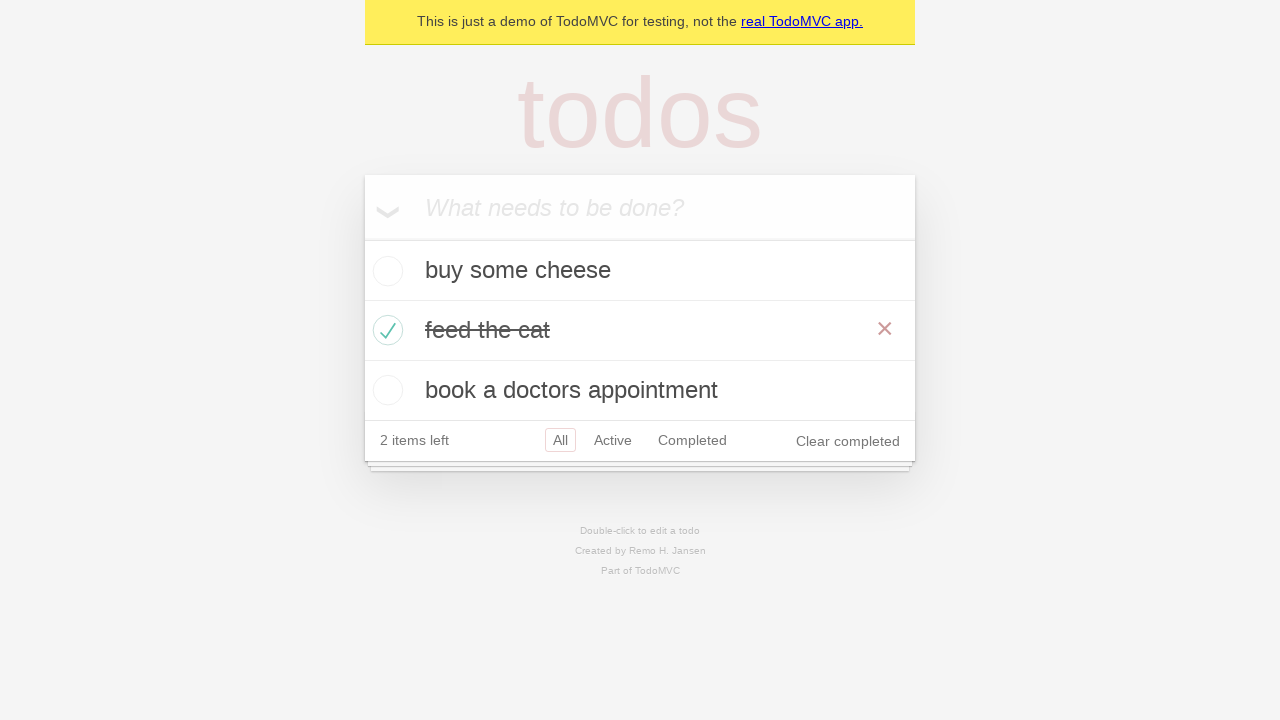

Clicked 'Clear completed' button to remove completed items at (848, 441) on internal:role=button[name="Clear completed"i]
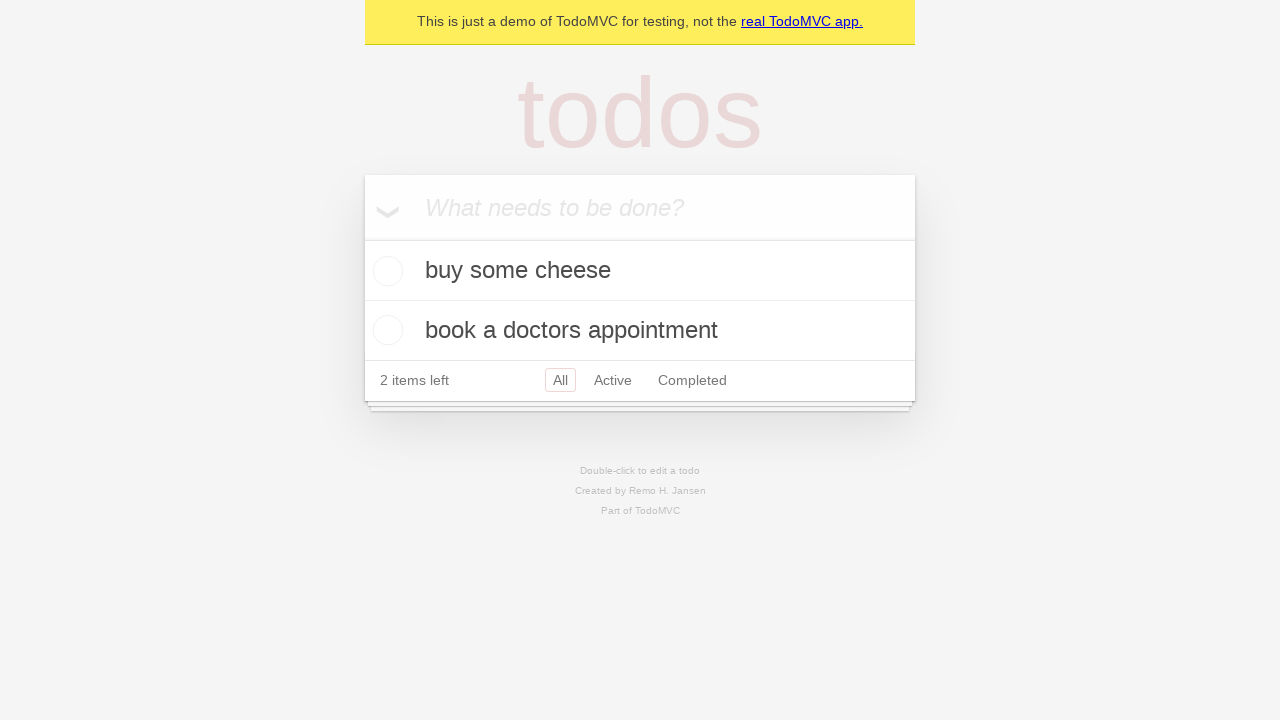

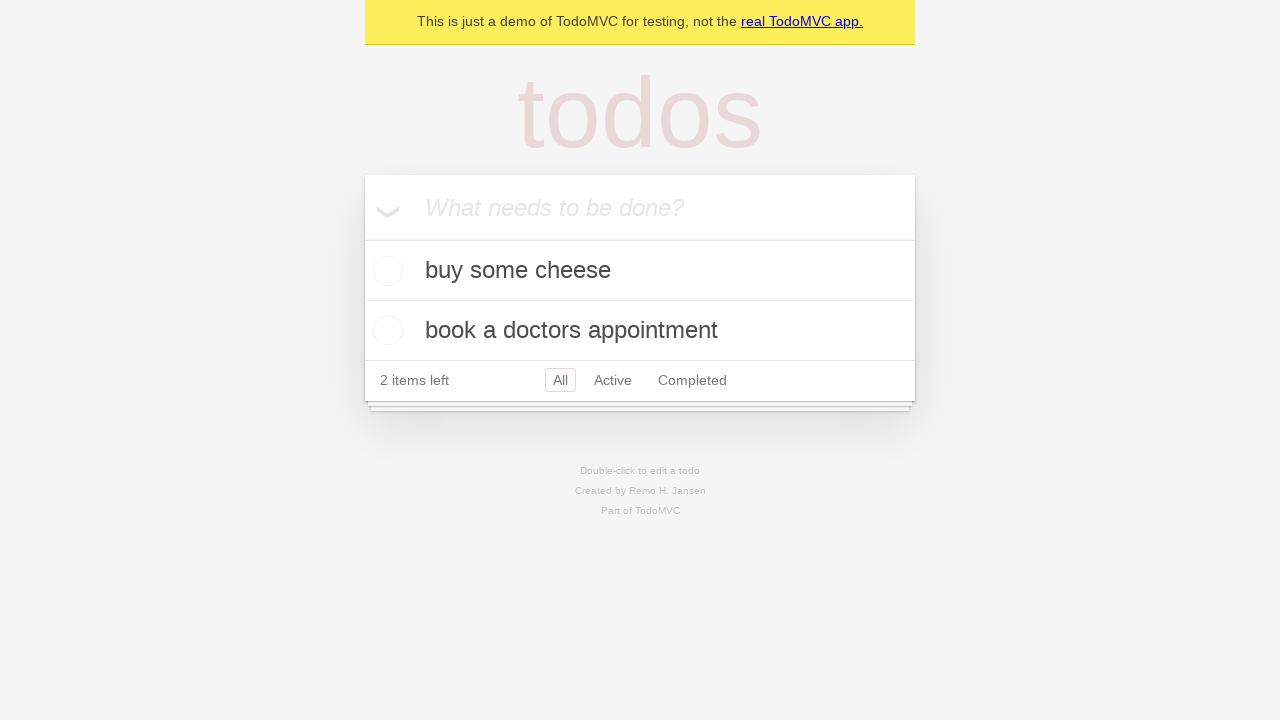